Tests navigation to a product category page on TuZonaMarket and handles infinite scroll to load all products by scrolling to the bottom of the page until no more products load.

Starting URL: https://www.tuzonamarket.com/carabobo/supermercado/lacteos-y-huevos

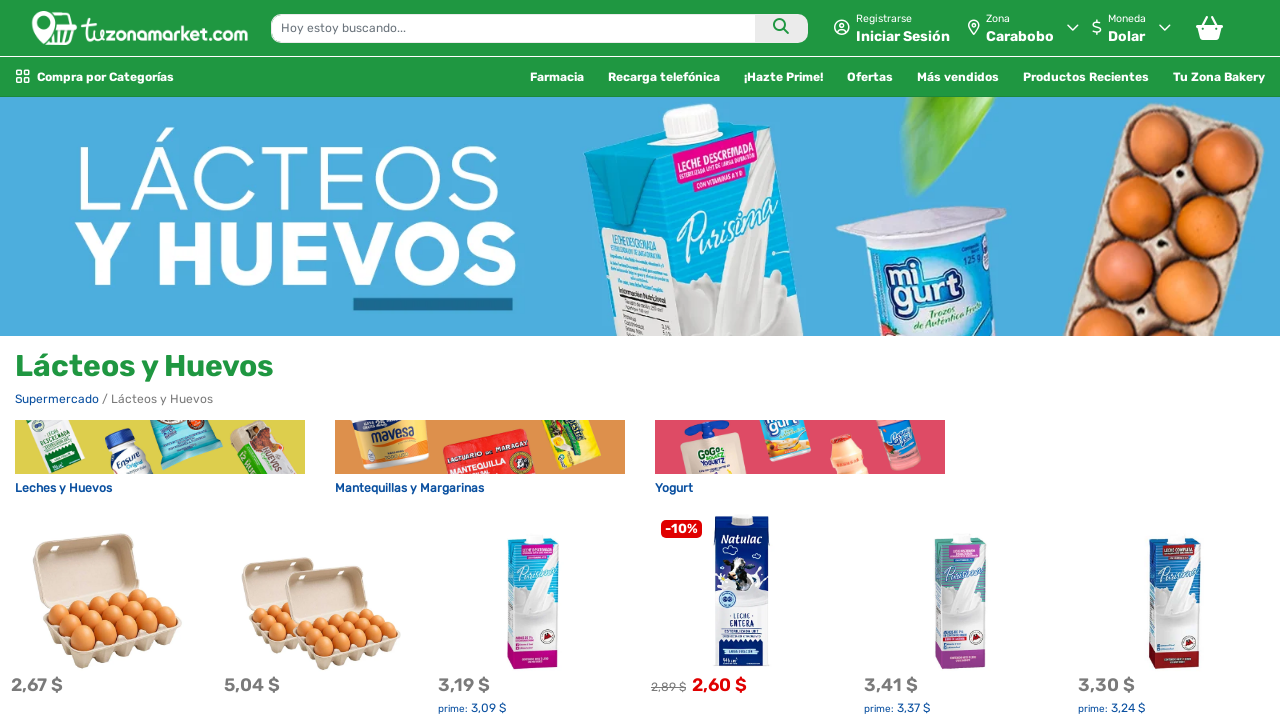

Waited for product items to load on category page
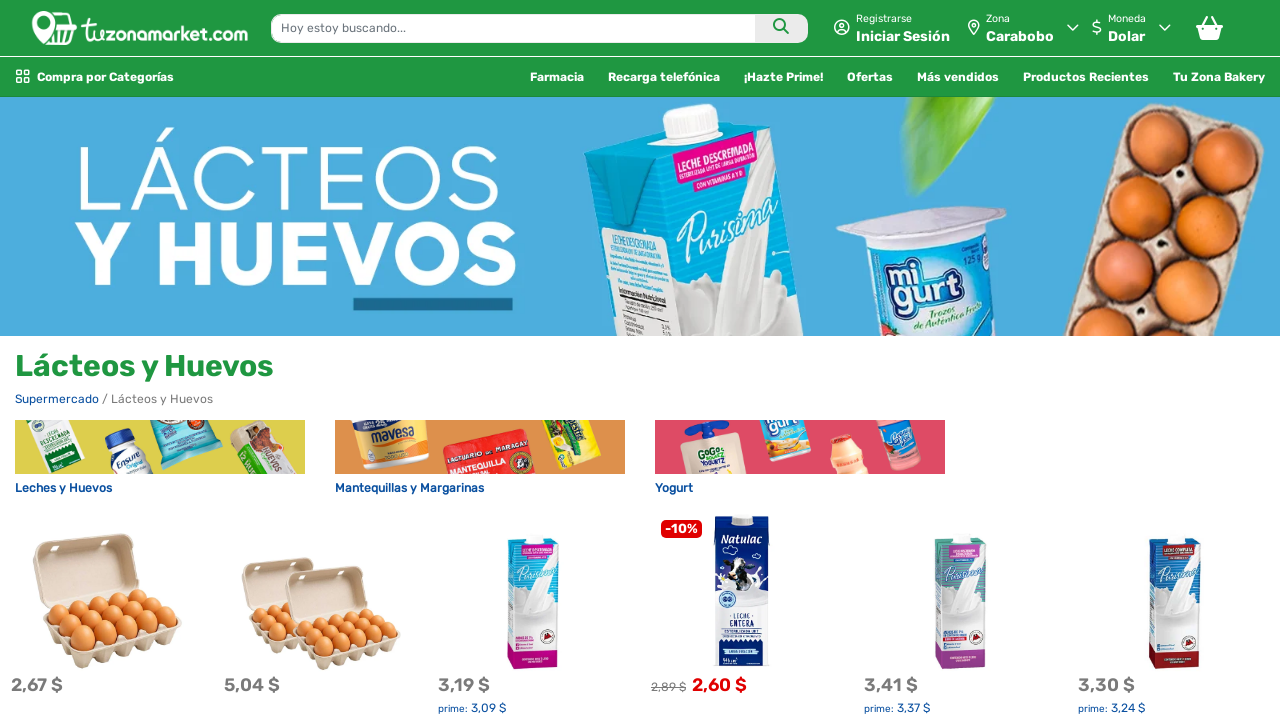

Scrolled to bottom of page to trigger product loading
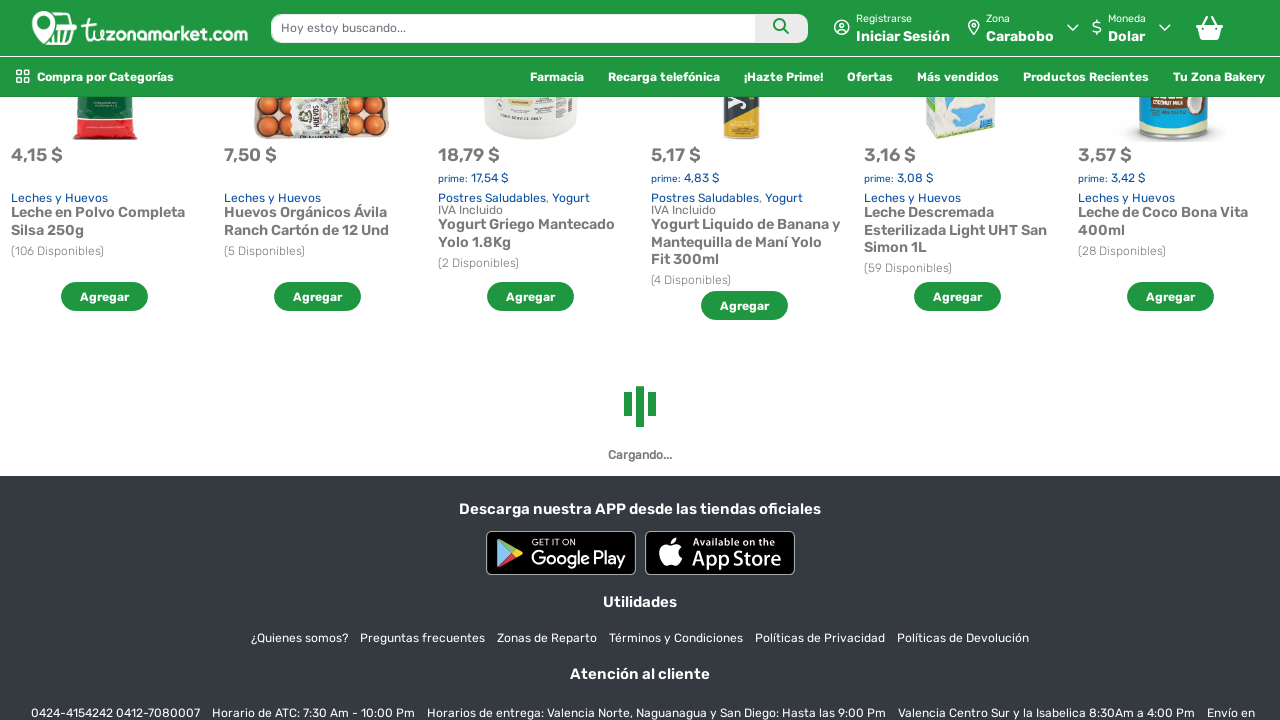

Waited 1 second for products to load
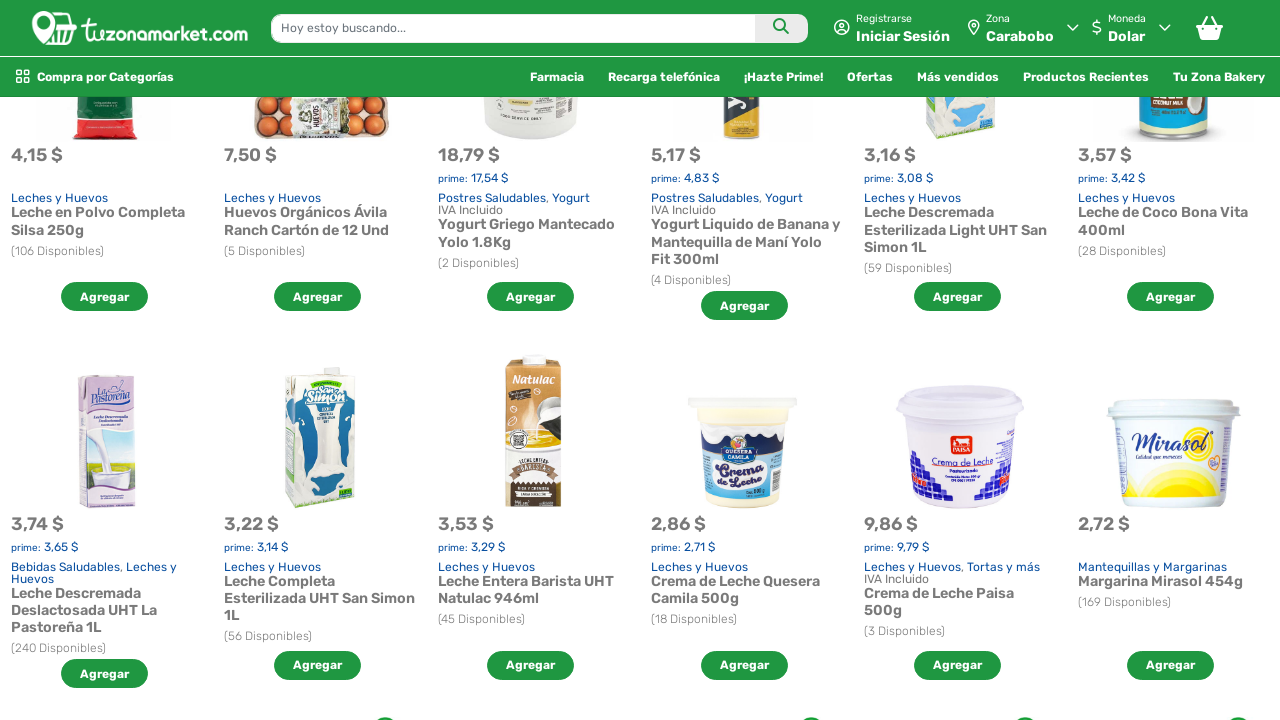

Counted 164 products currently loaded
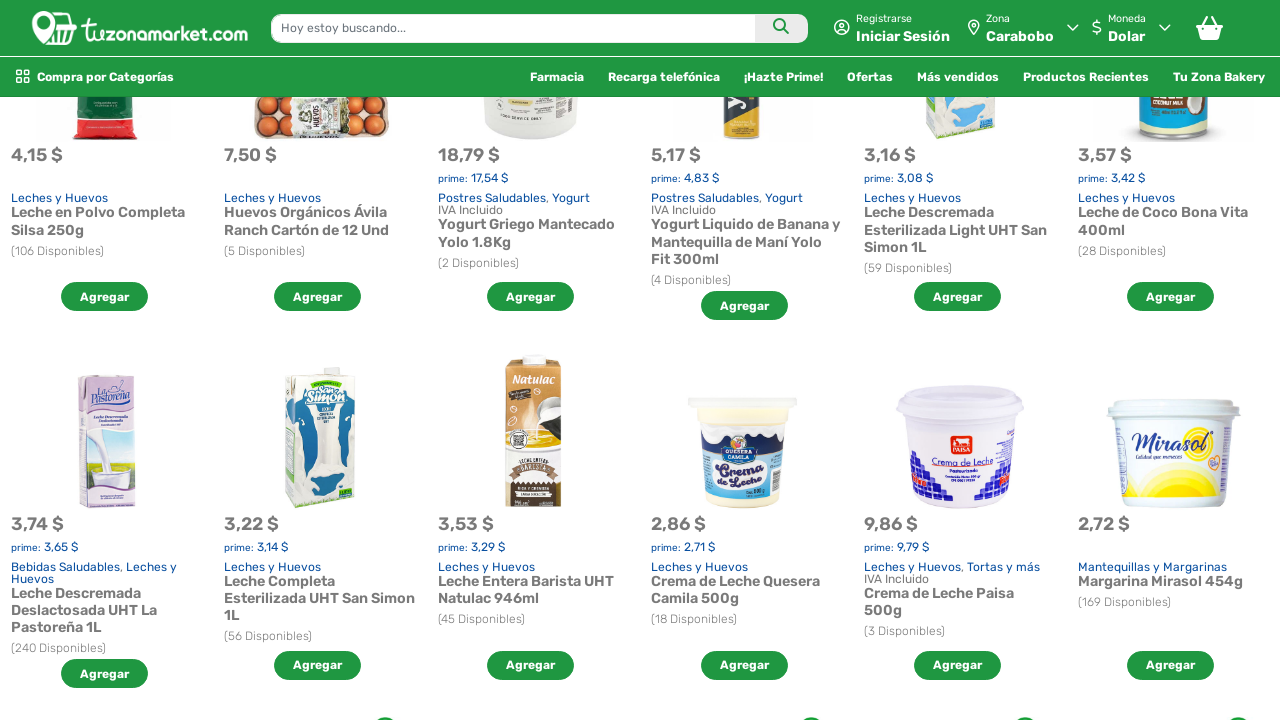

Scrolled to bottom of page to trigger product loading
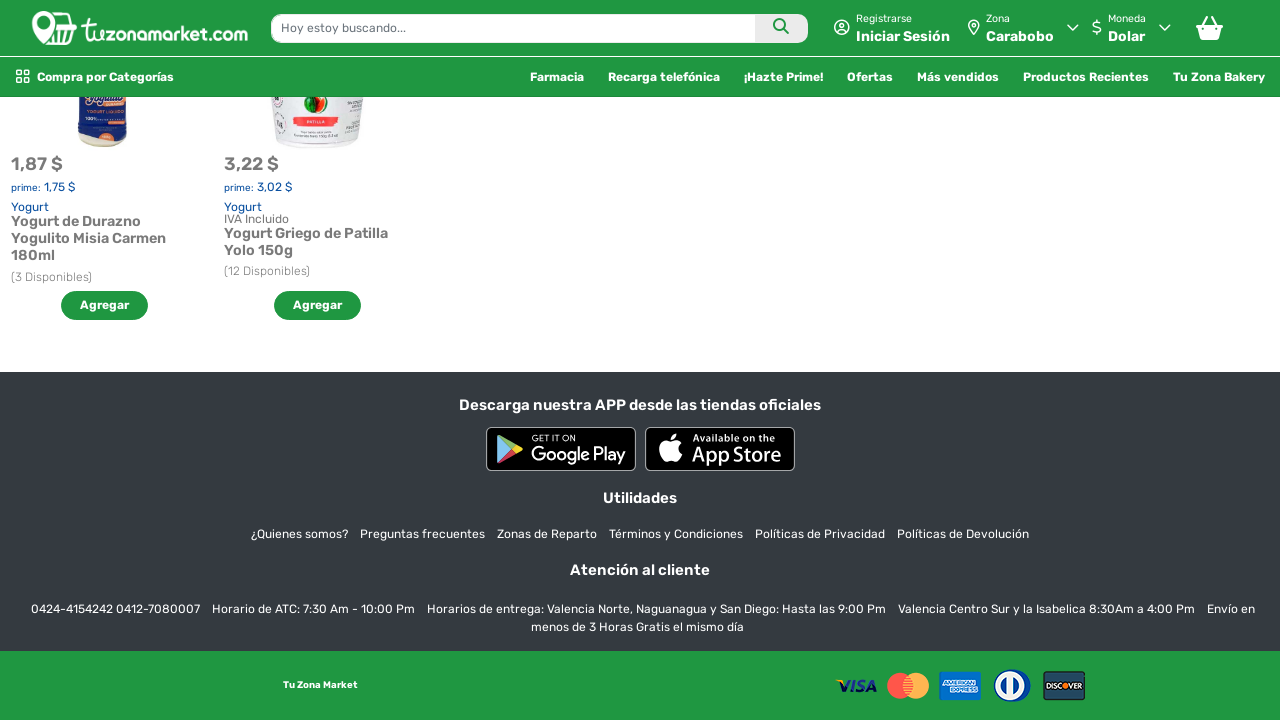

Waited 1 second for products to load
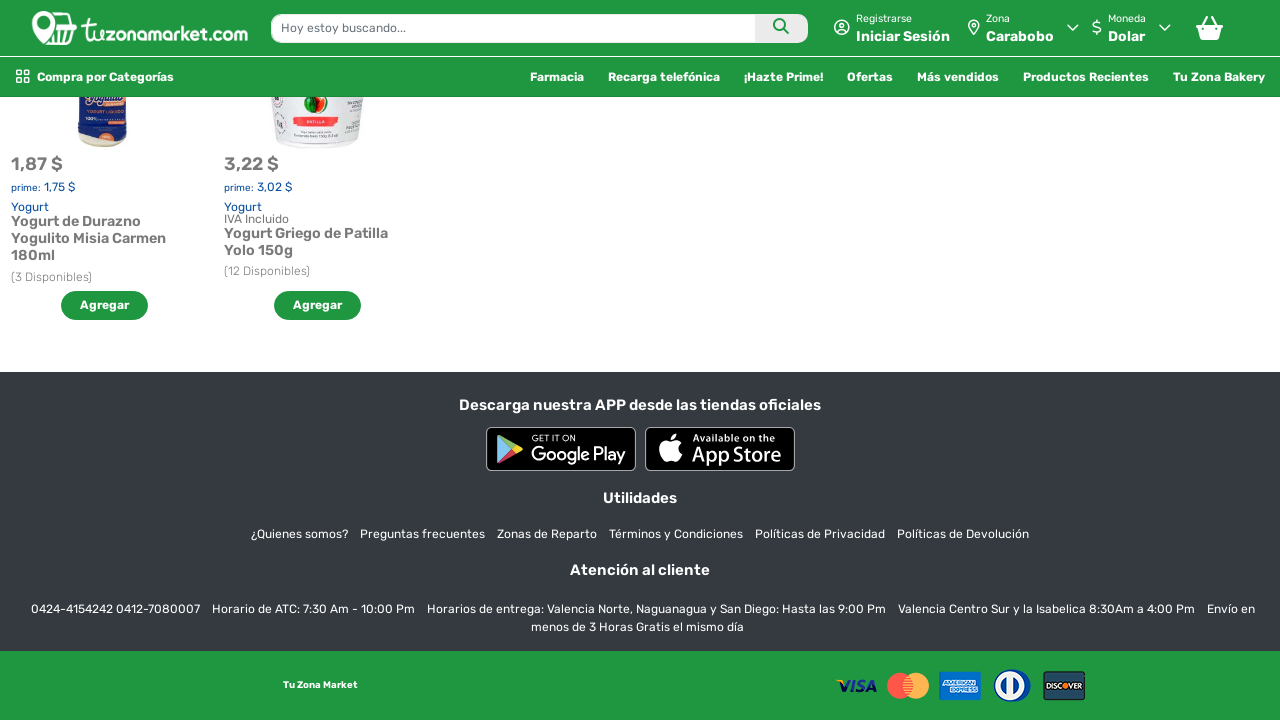

Counted 164 products currently loaded
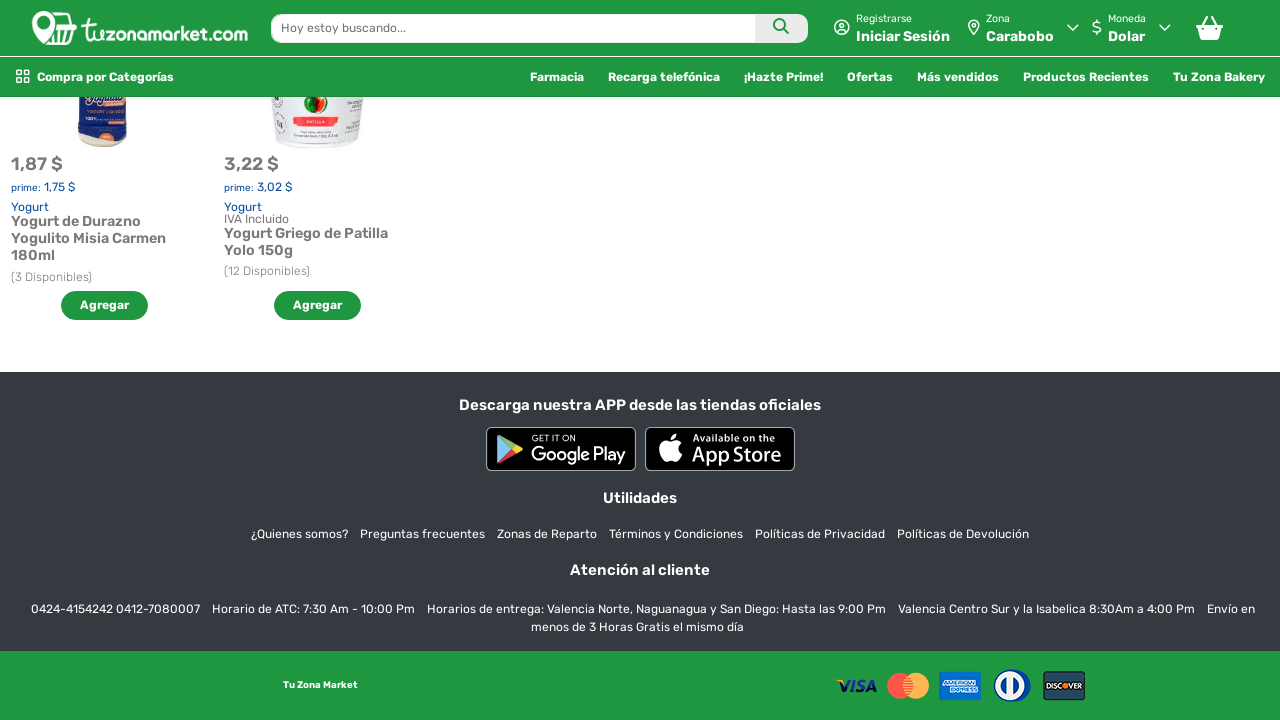

No new products loaded - reached end of infinite scroll
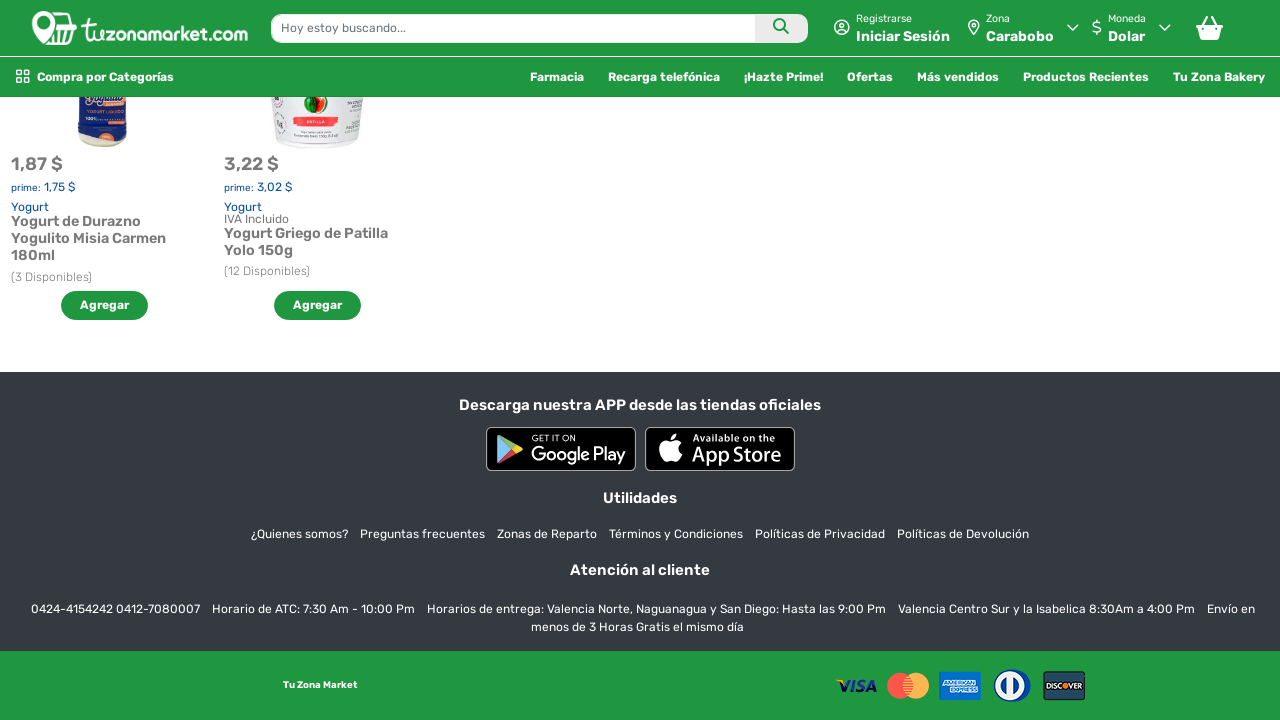

Verified product names are displayed
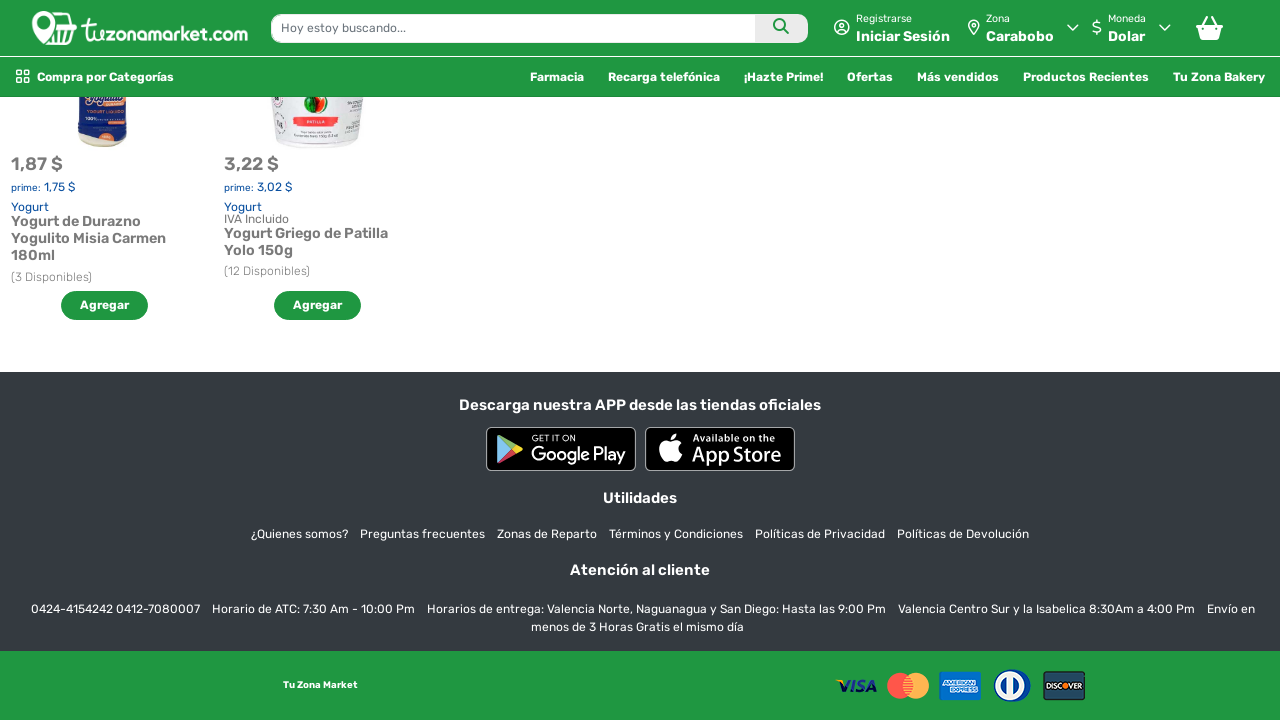

Verified product prices are displayed
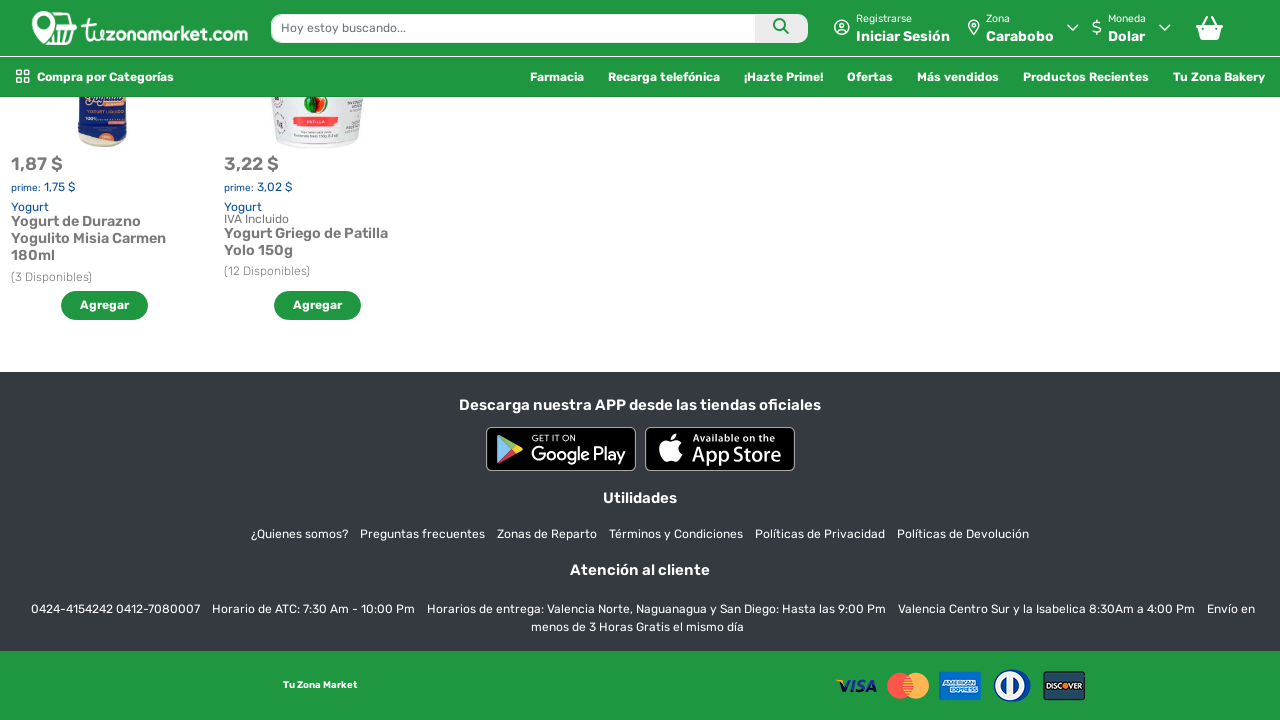

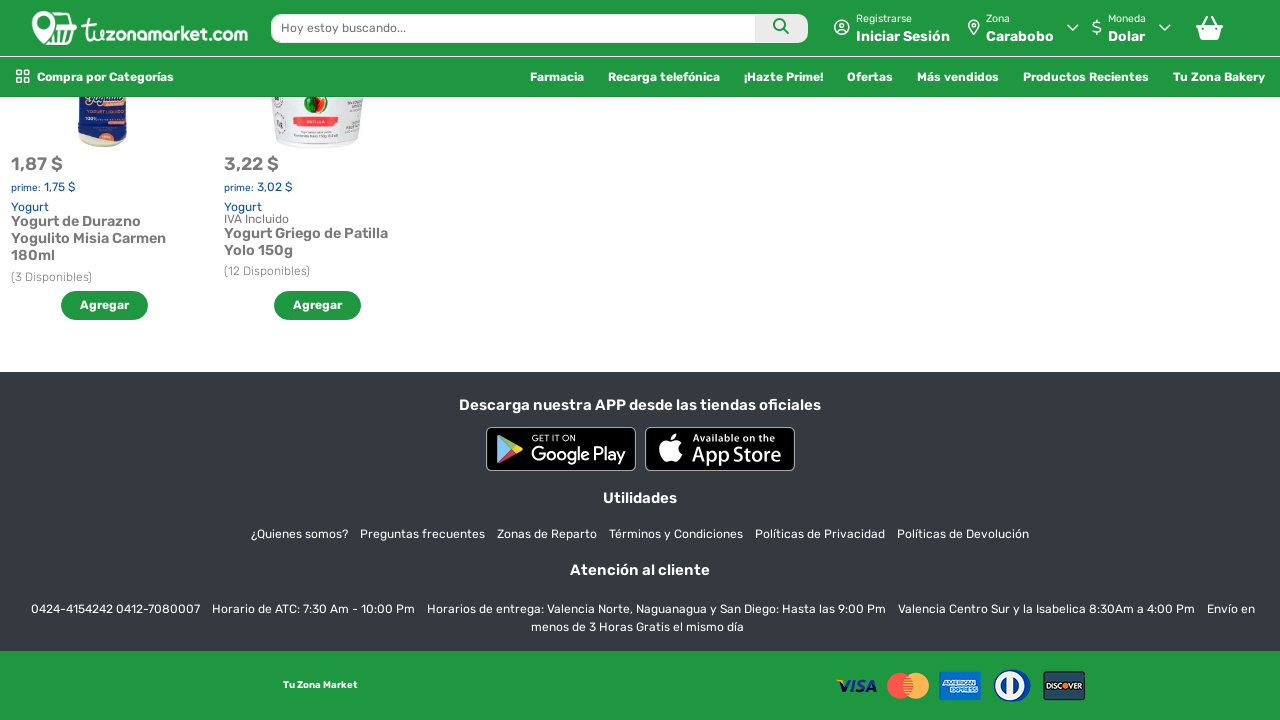